Tests the DemoQA text-box form by filling in full name, email, current address, and permanent address fields with generated fake data, then submitting the form and verifying the output displays the entered information.

Starting URL: https://demoqa.com/text-box

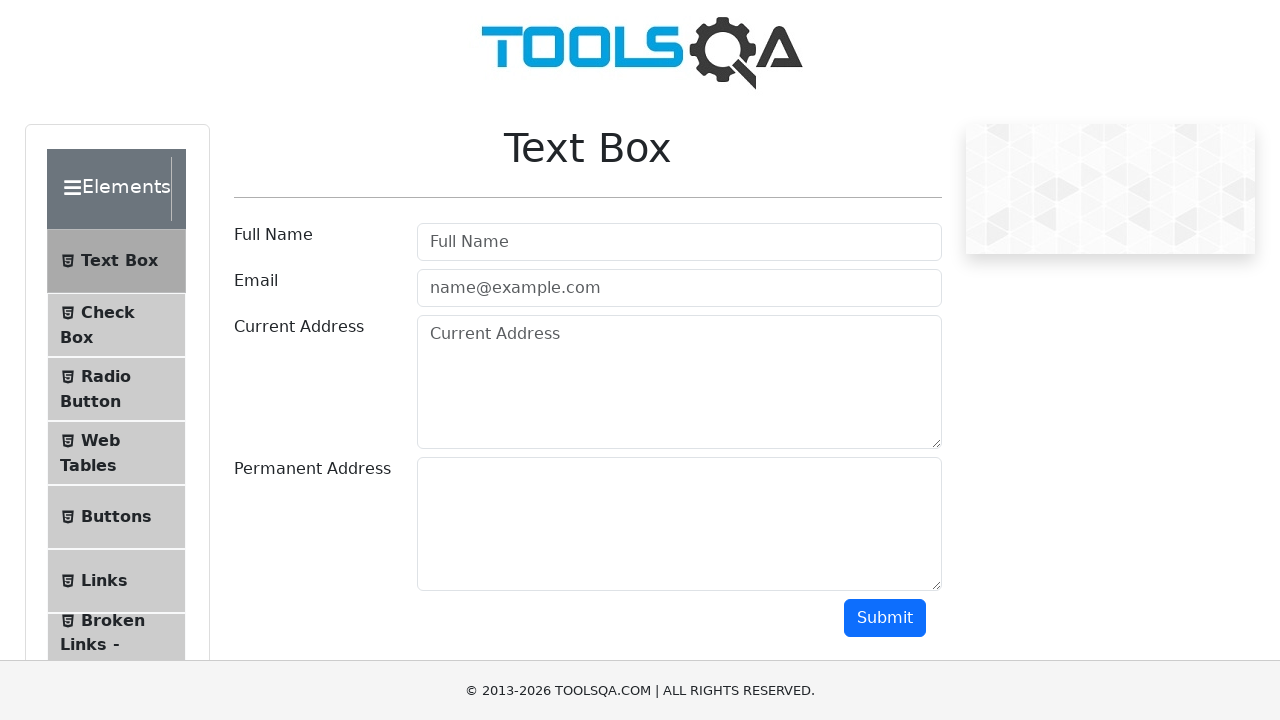

Filled full name field with 'Jennifer Martinez' on #userName
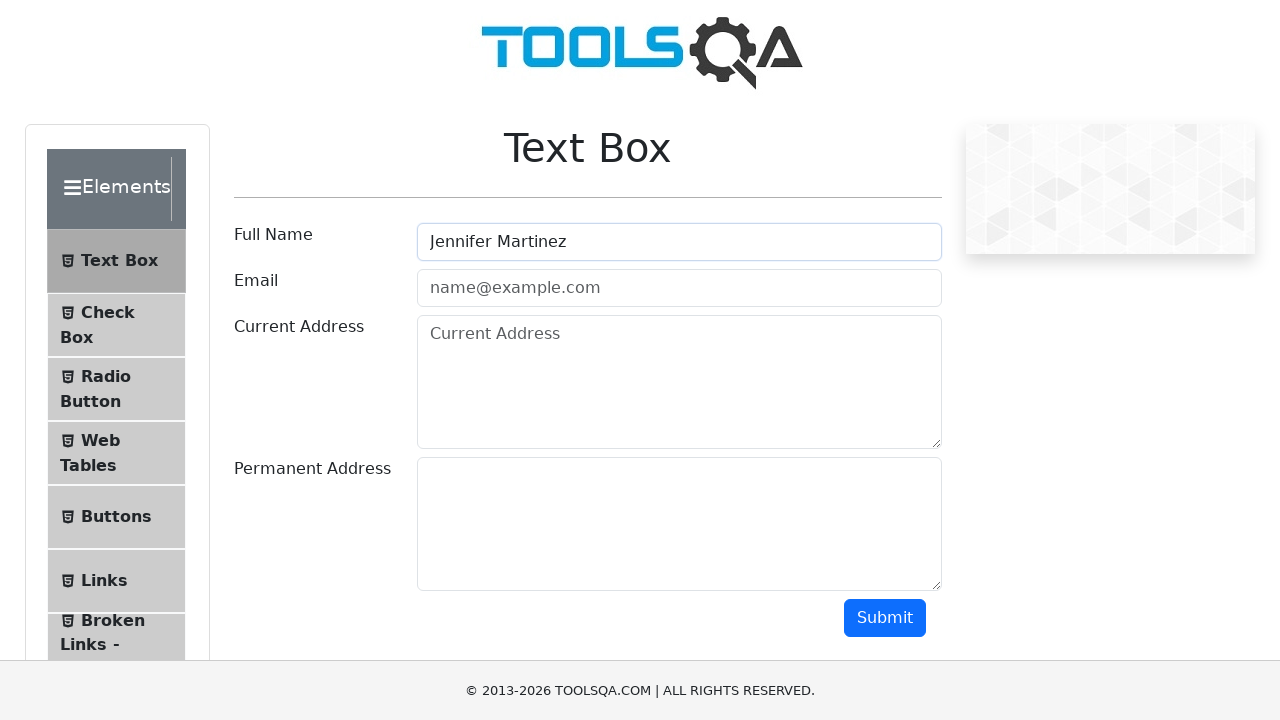

Filled email field with 'jennifer.martinez@example.com' on #userEmail
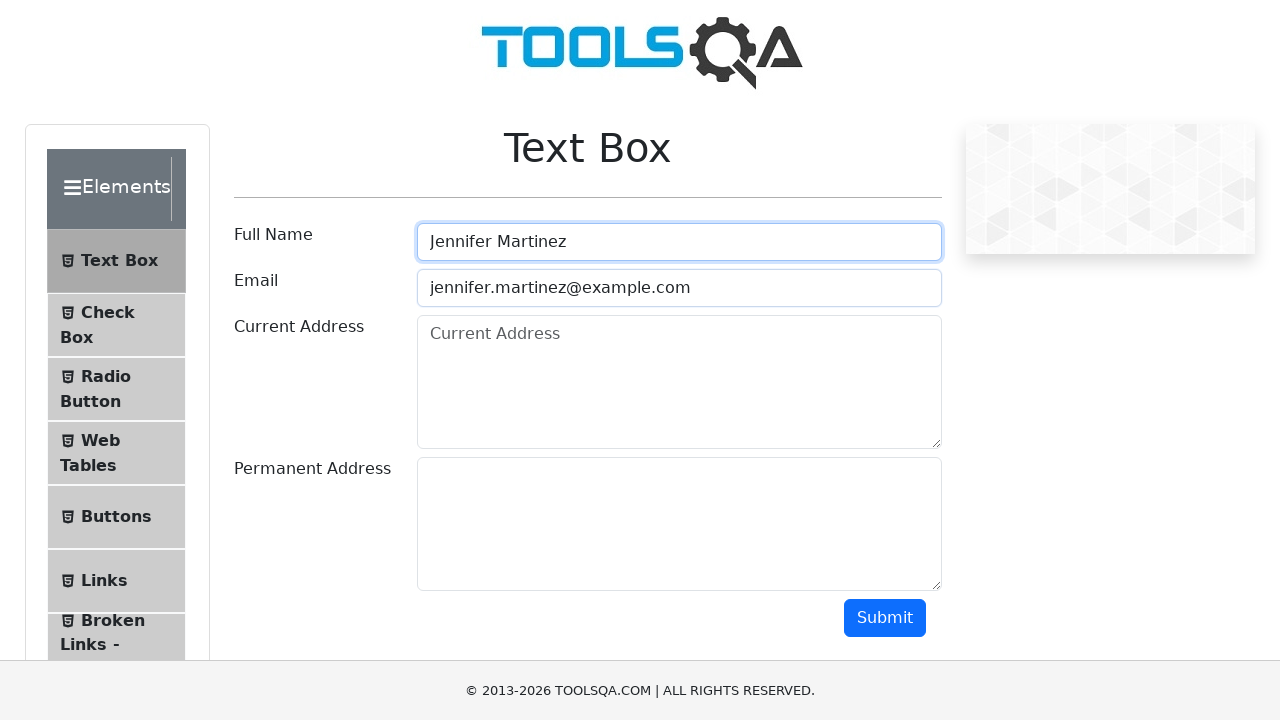

Filled current address field with '742 Maple Street, Austin, TX 78701' on #currentAddress
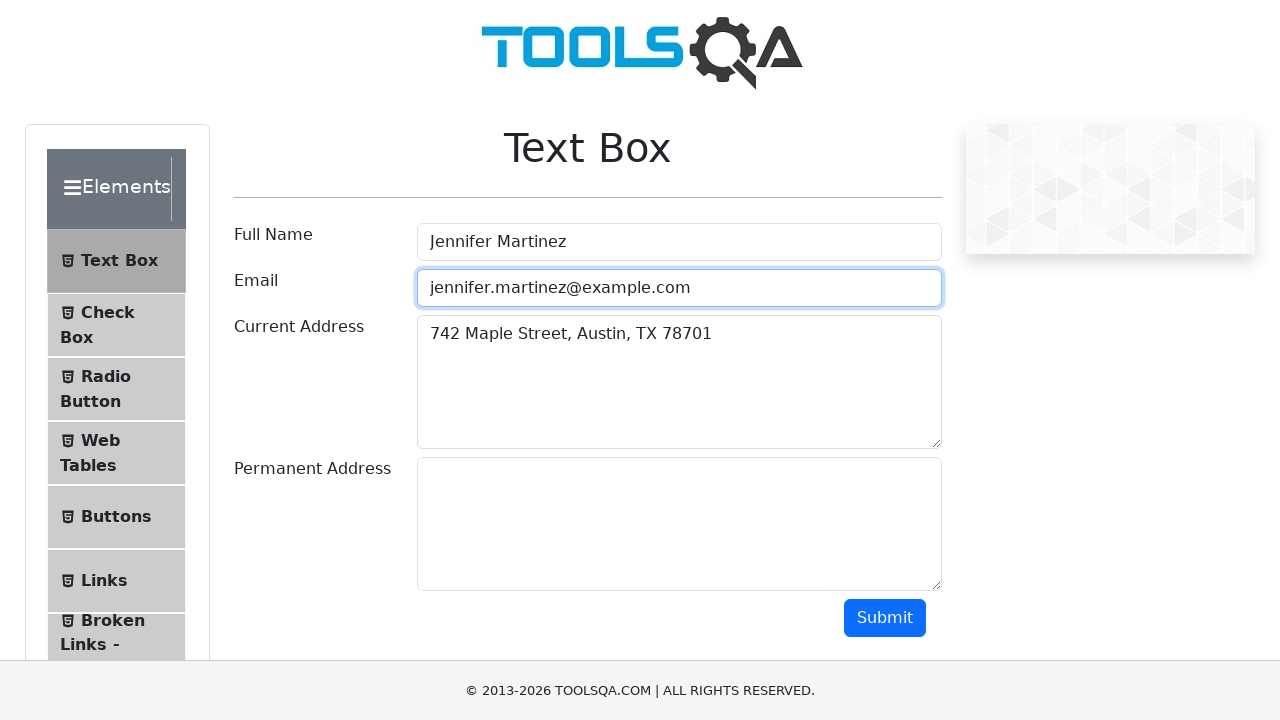

Filled permanent address field with '1523 Oak Avenue, Denver, CO 80202' on #permanentAddress
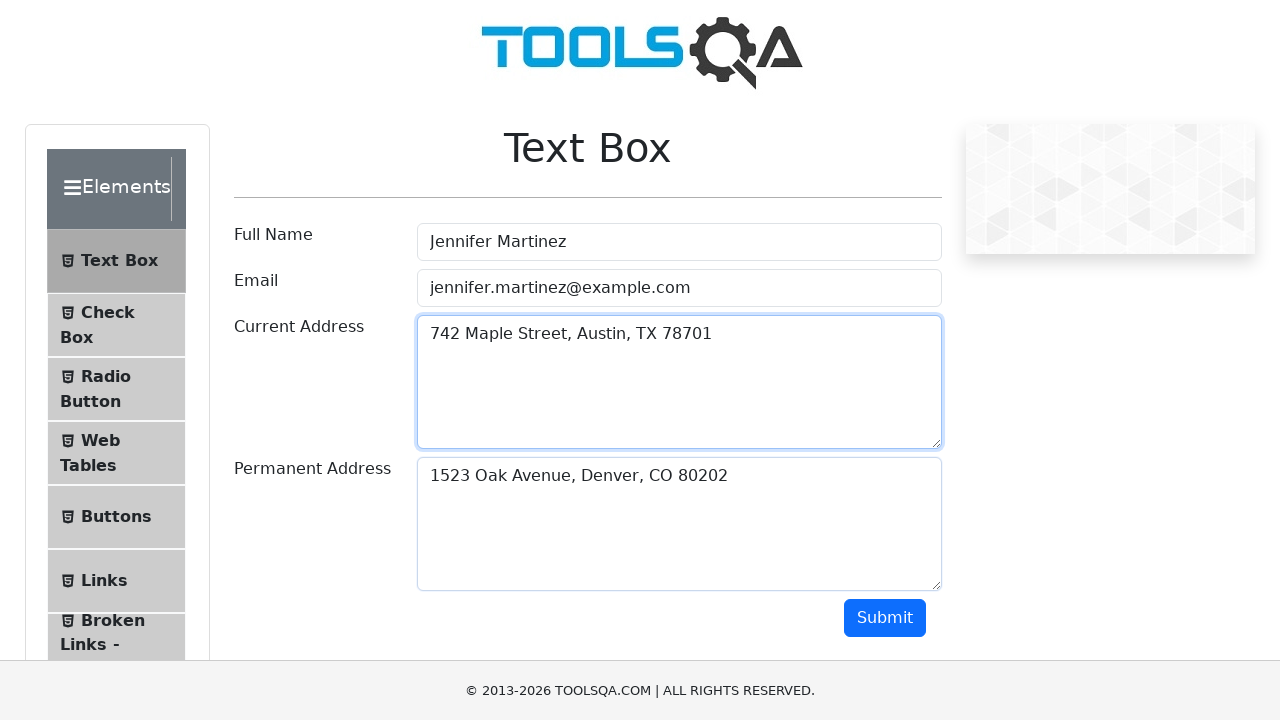

Clicked submit button to submit the form at (885, 618) on #submit
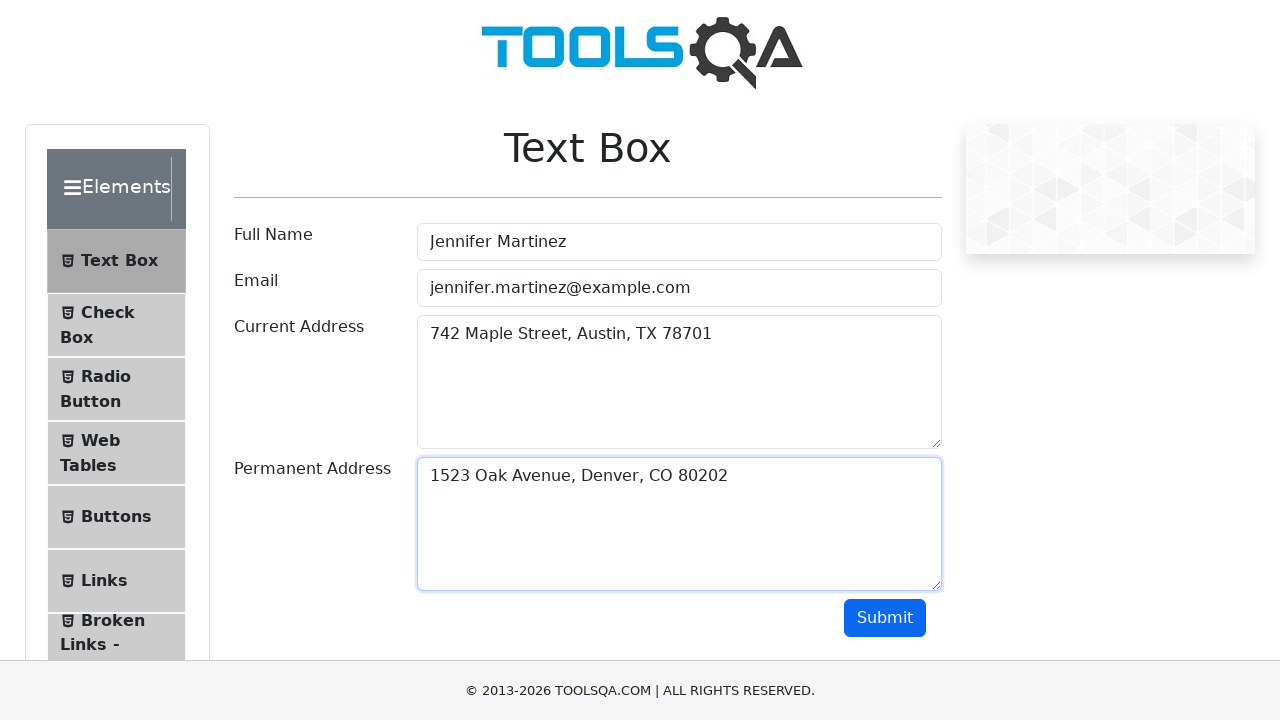

Output section appeared with submitted form data
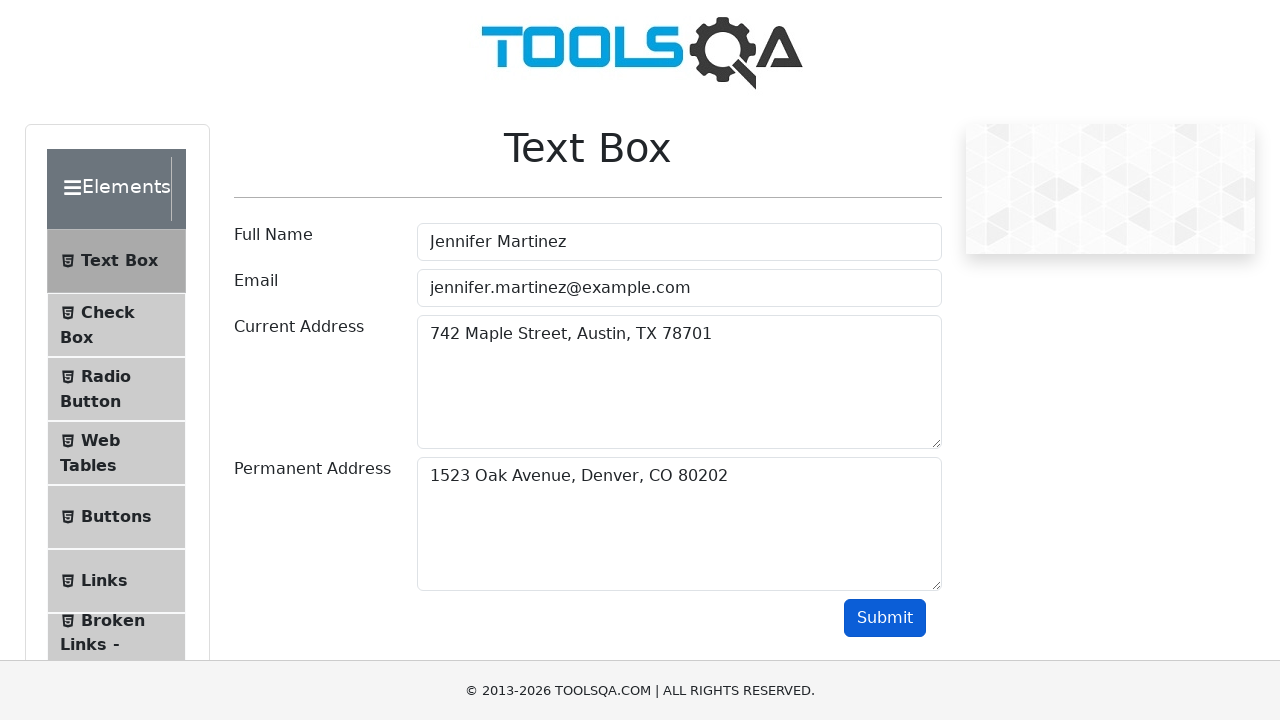

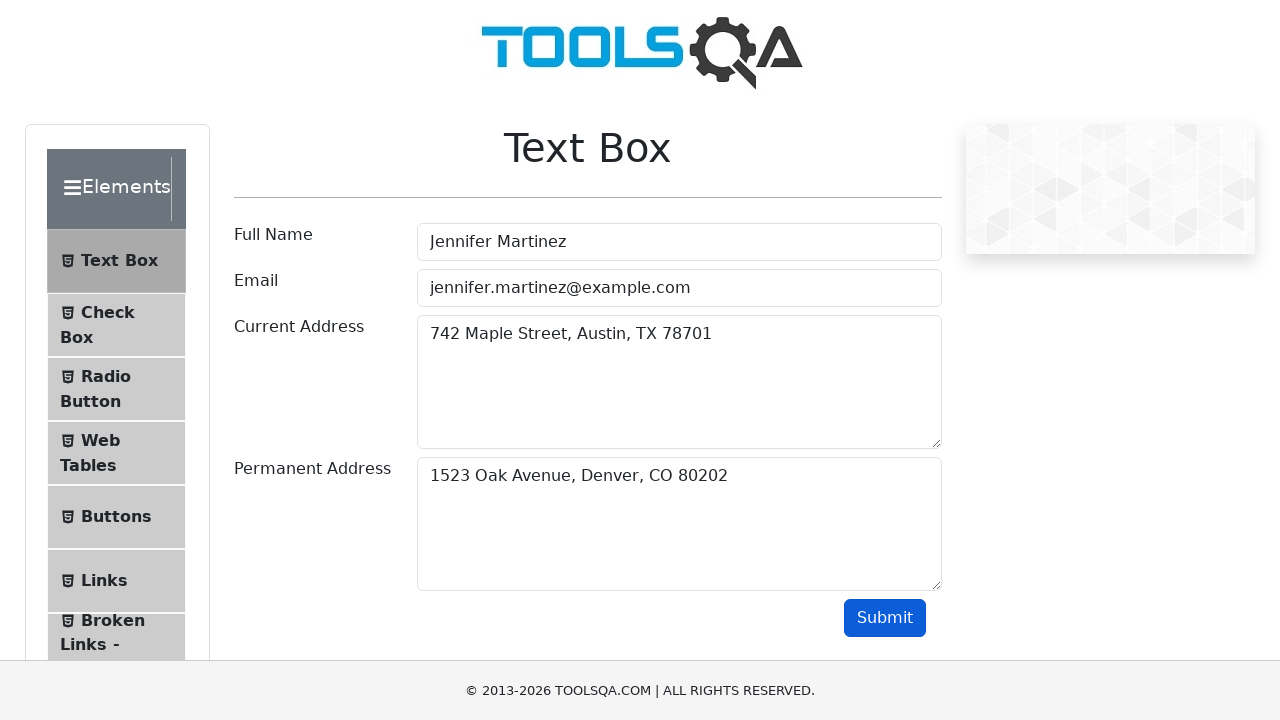